Tests window handling functionality by clicking a link that opens a new window, switching to it, verifying its title, and switching back to the main window

Starting URL: https://practice.cydeo.com/windows

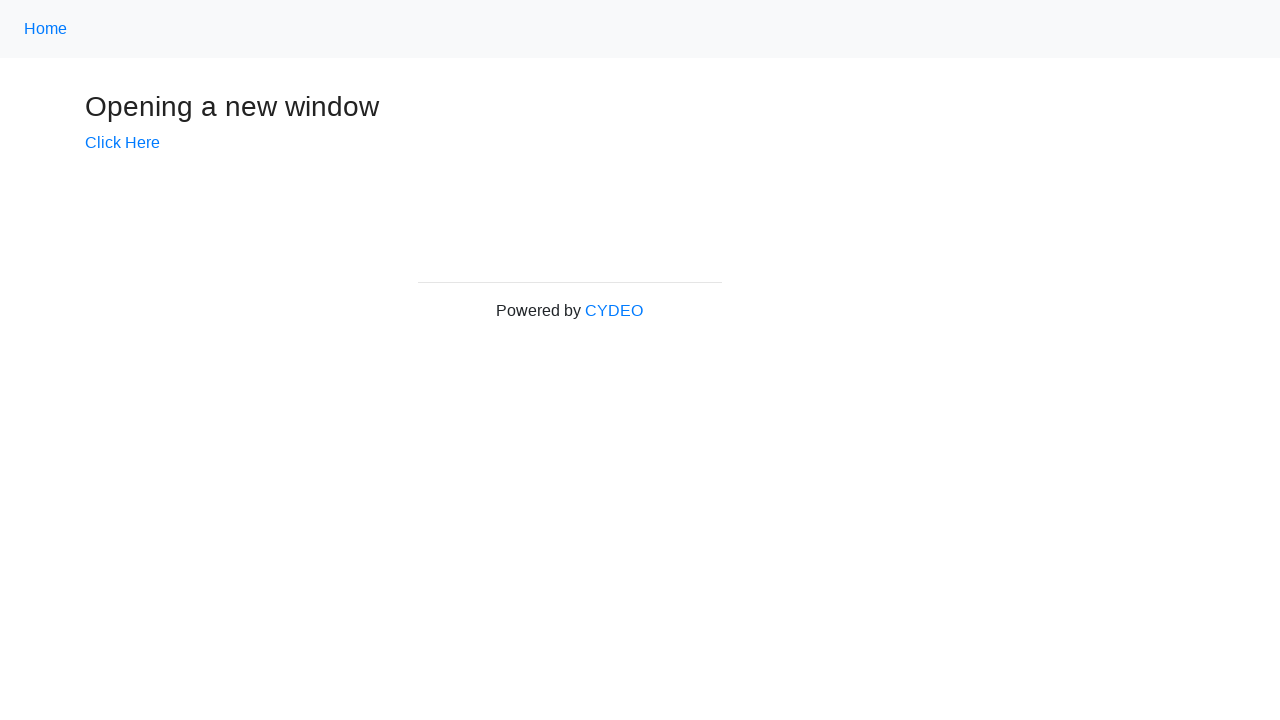

Stored reference to main window
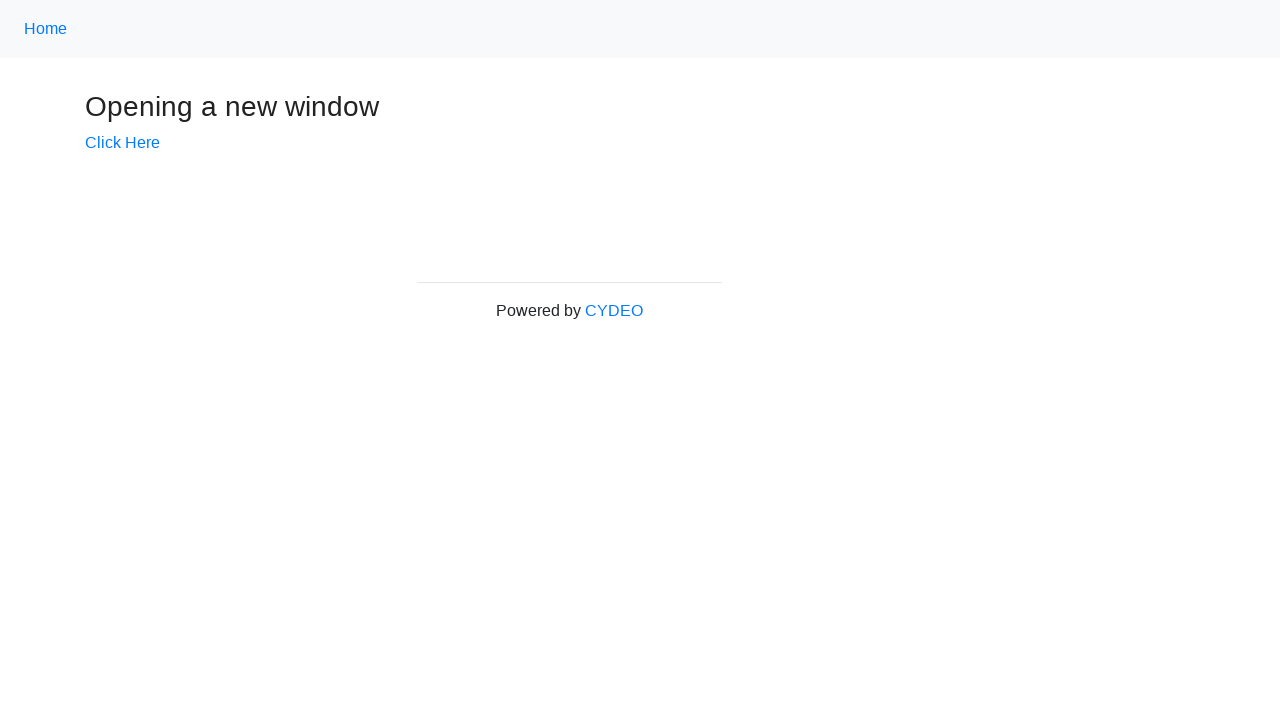

Verified initial page title is 'Windows'
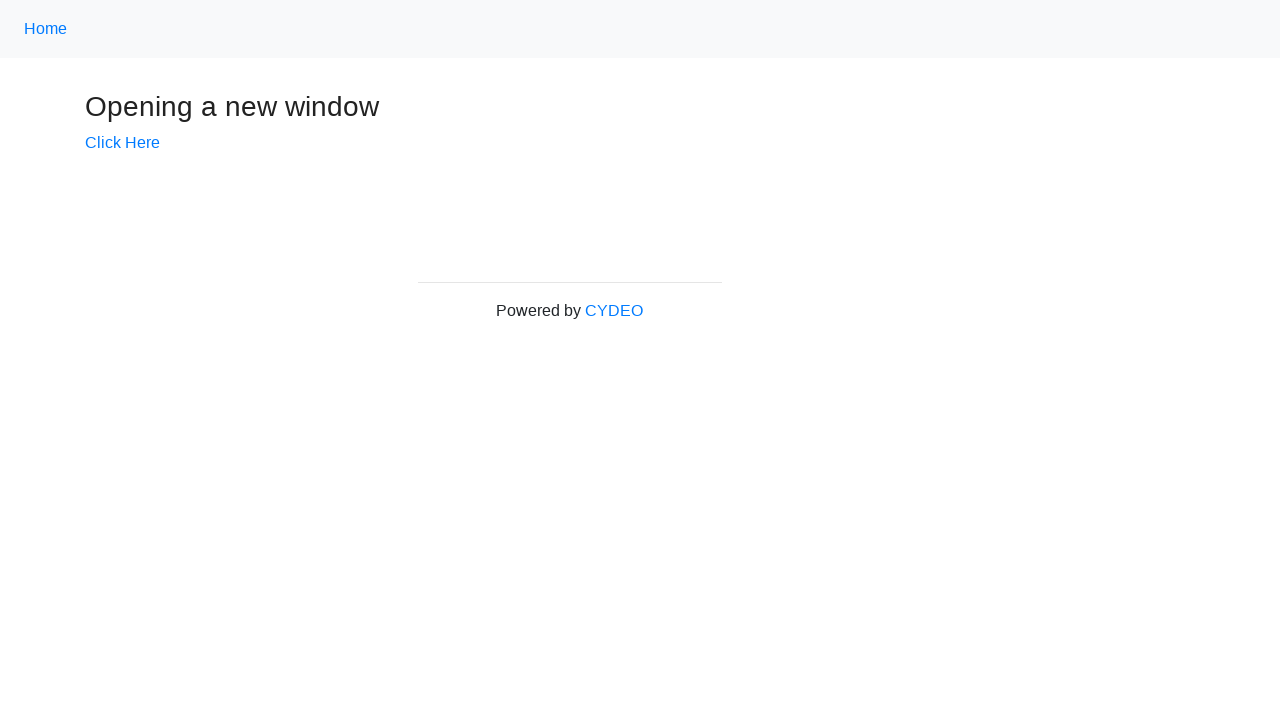

Clicked 'Click Here' link to open new window at (122, 143) on xpath=//a[.='Click Here']
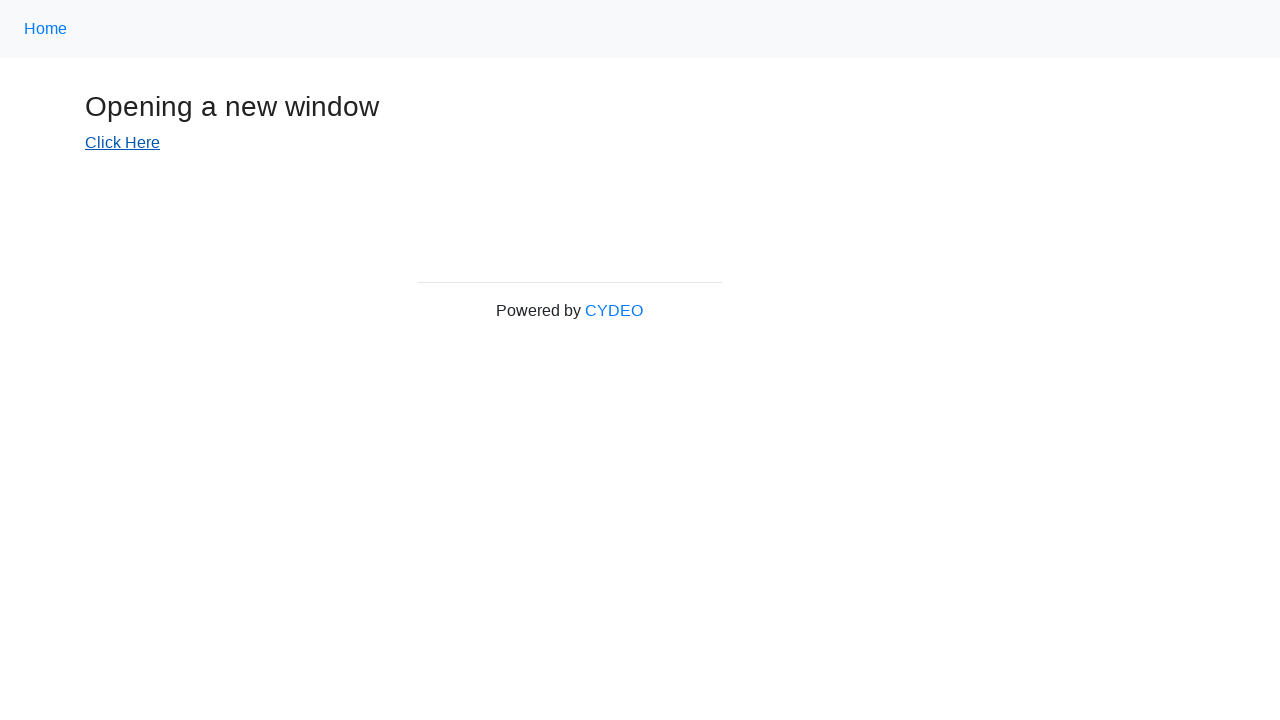

Captured new window page object
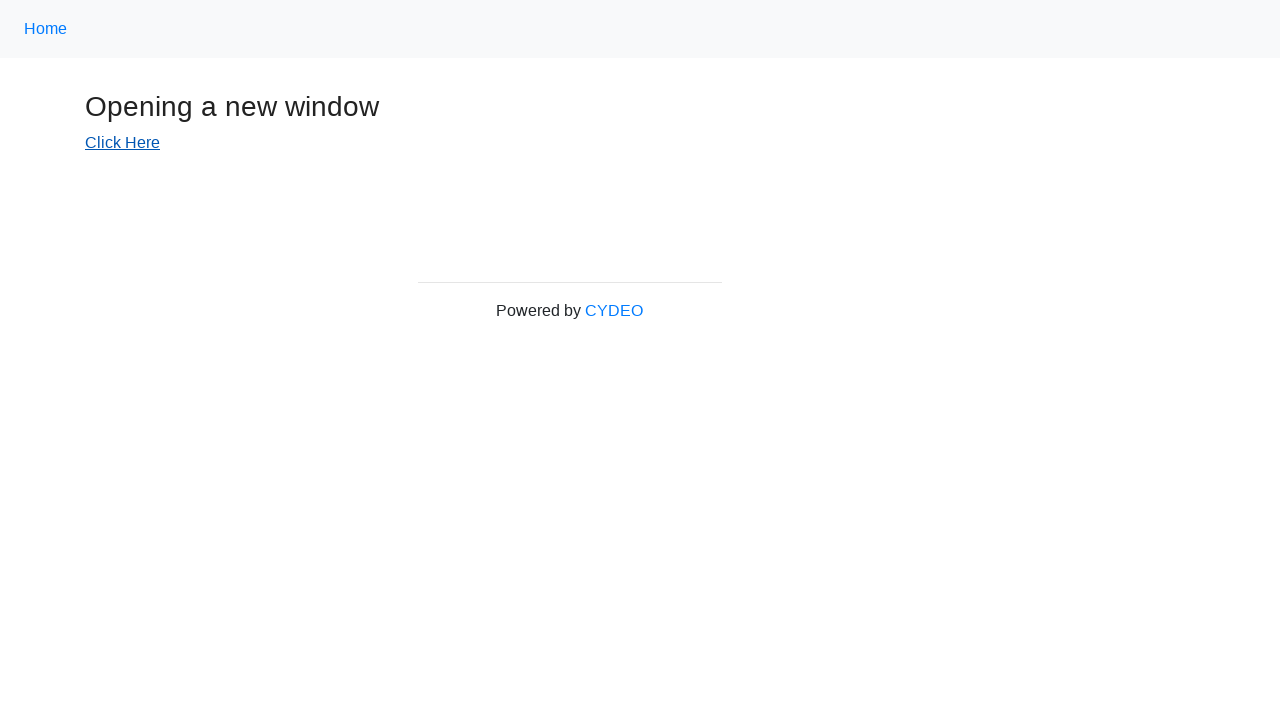

New window finished loading
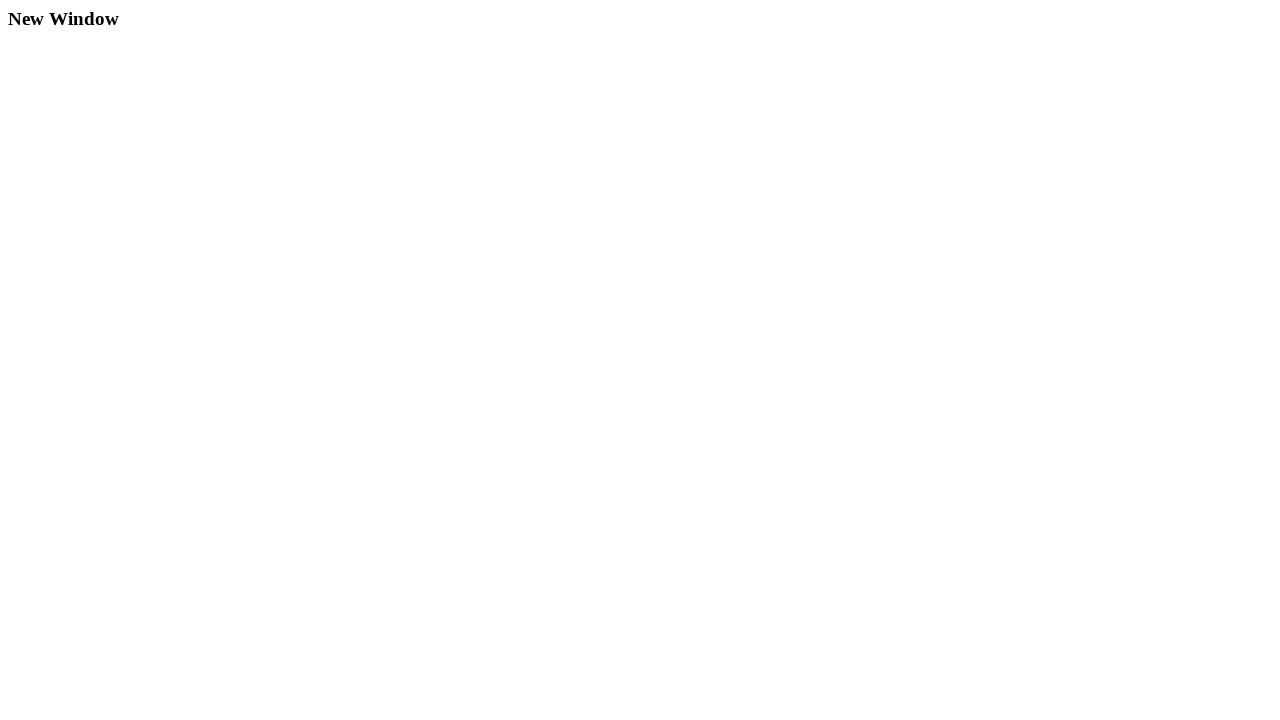

Verified new window title is 'New Window'
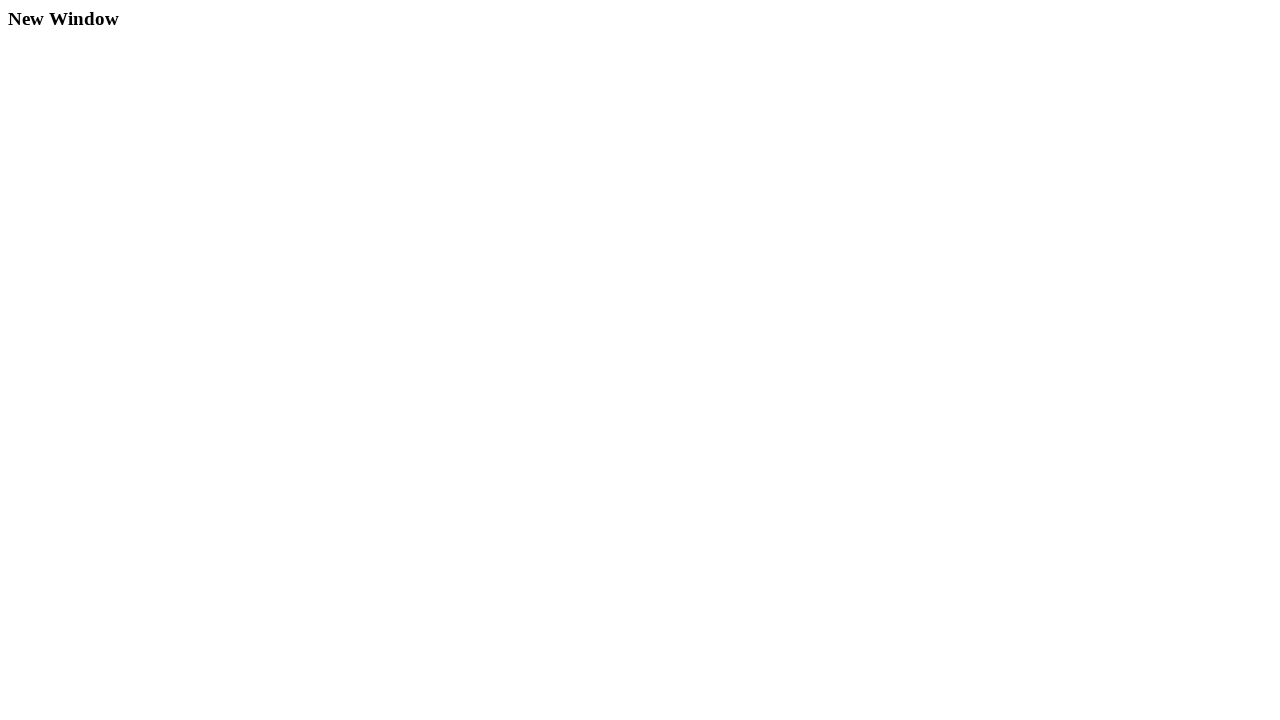

Switched back to main window and verified title is 'Windows'
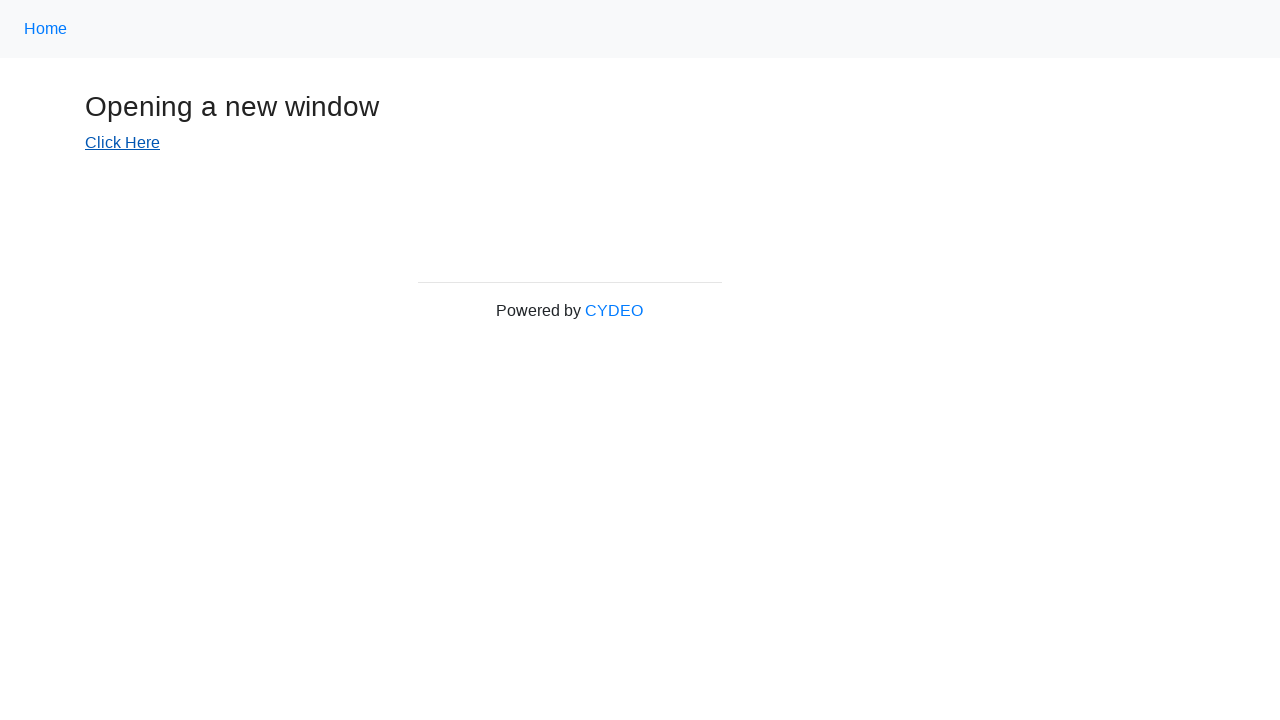

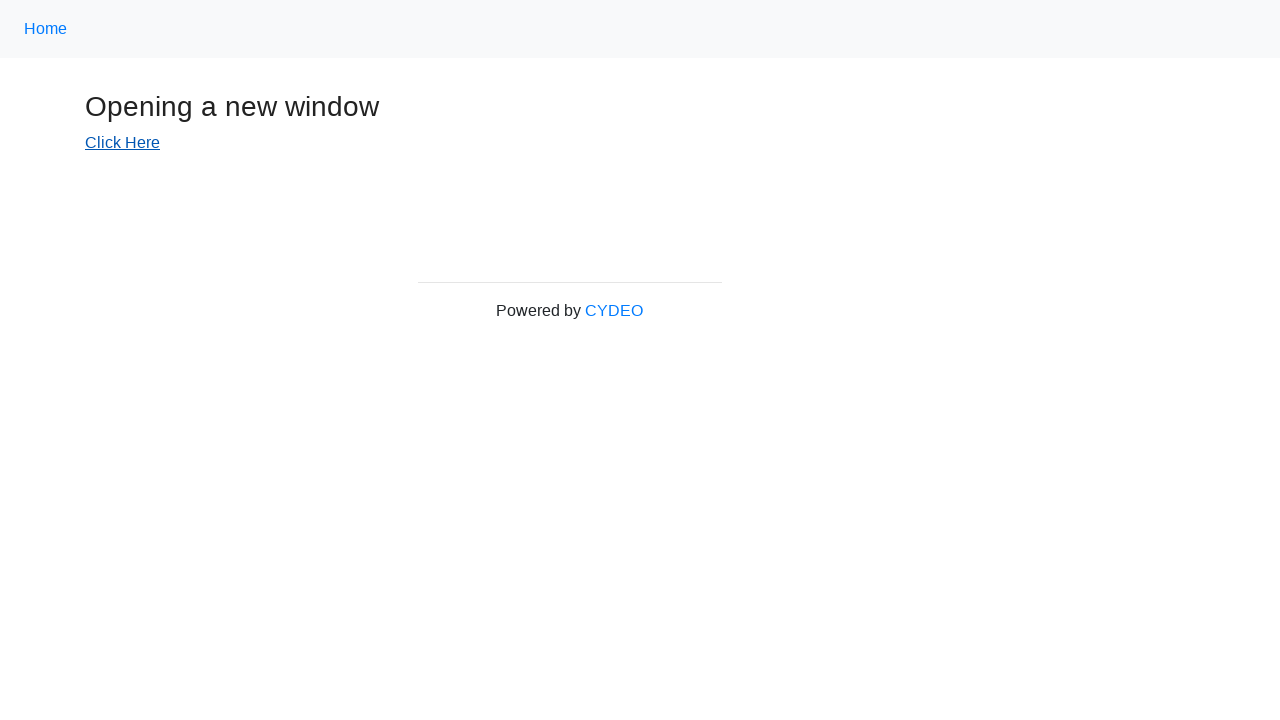